Clicks the "Get started" link and verifies the Installation heading is visible

Starting URL: https://playwright.dev/

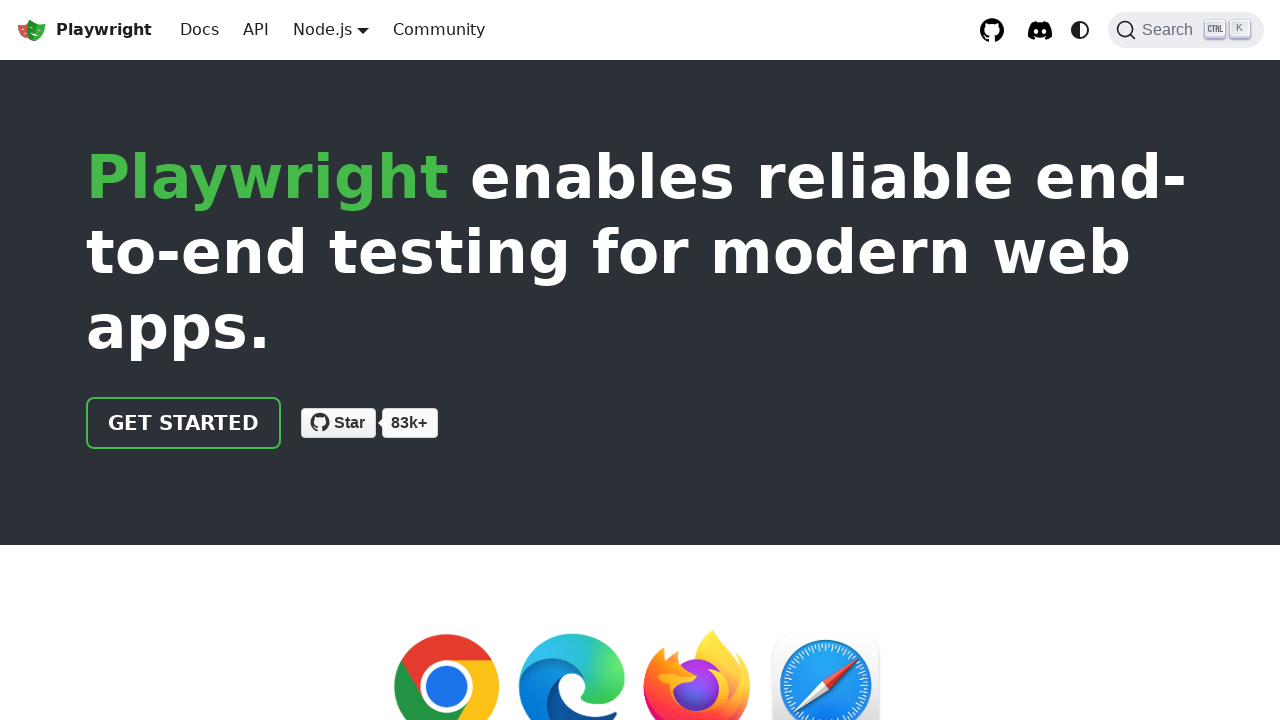

Clicked the 'Get started' link on Playwright.dev homepage at (184, 423) on internal:role=link[name="Get started"i]
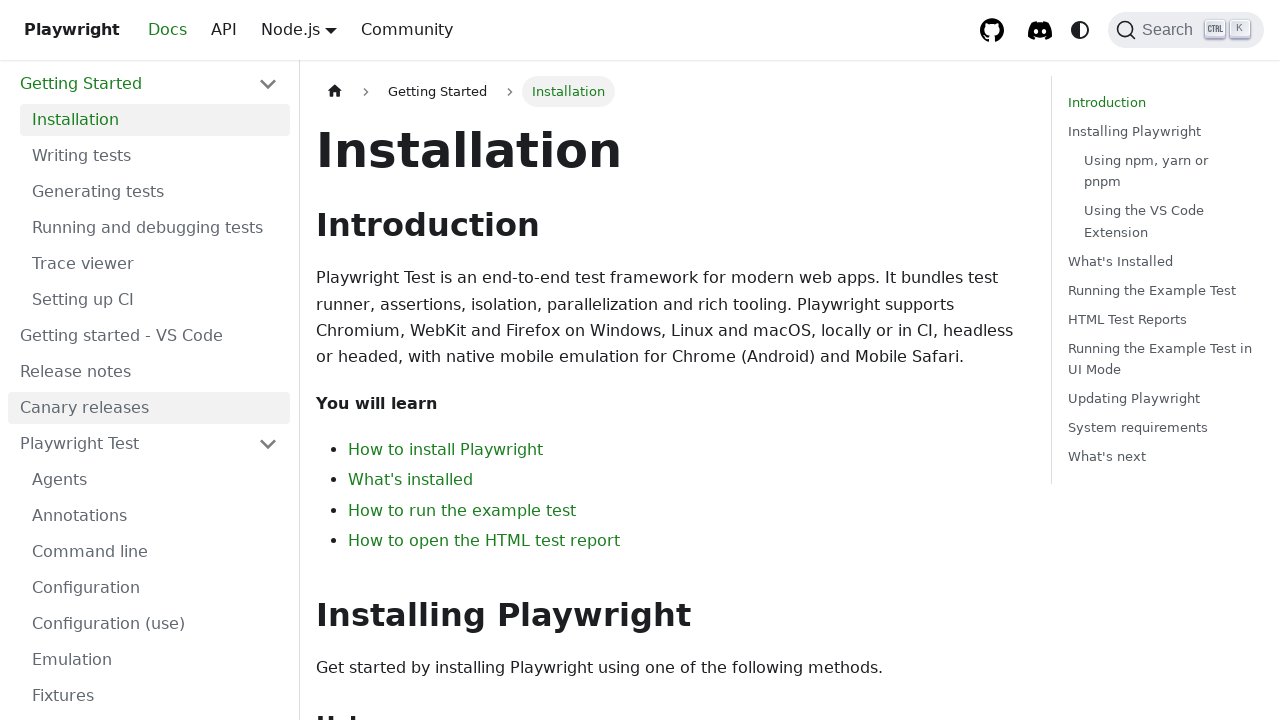

Installation heading is now visible on the page
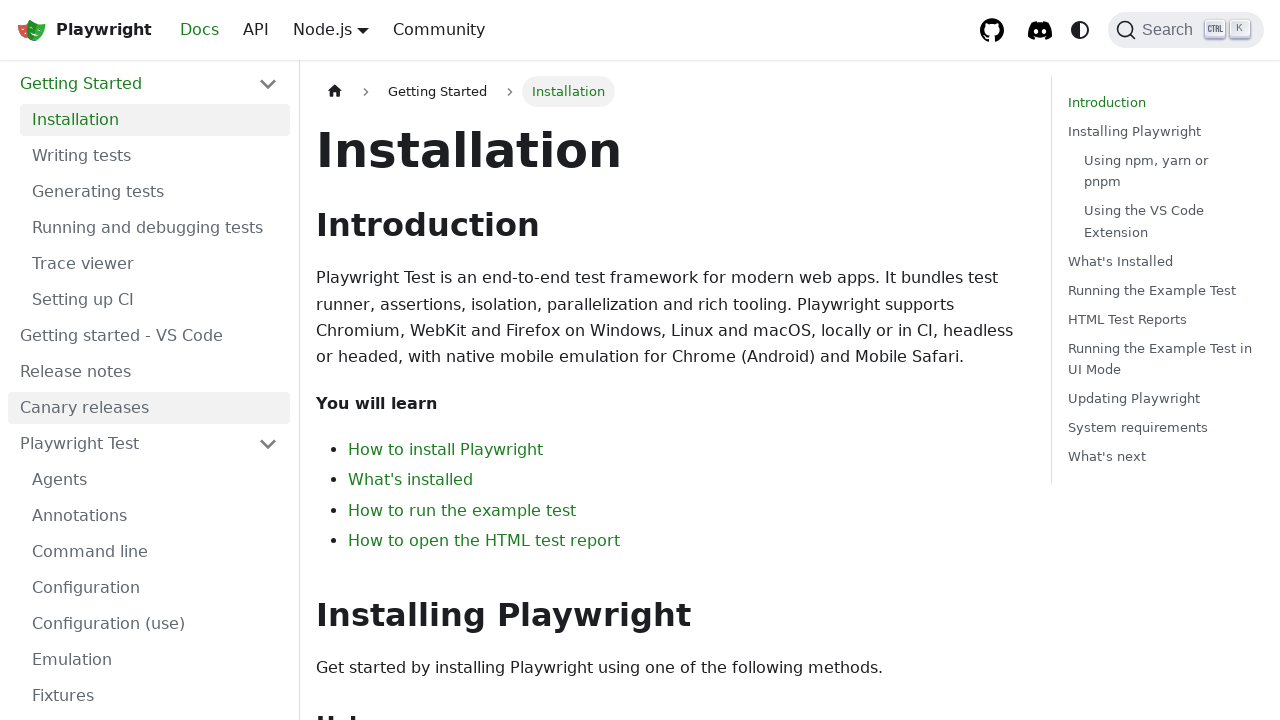

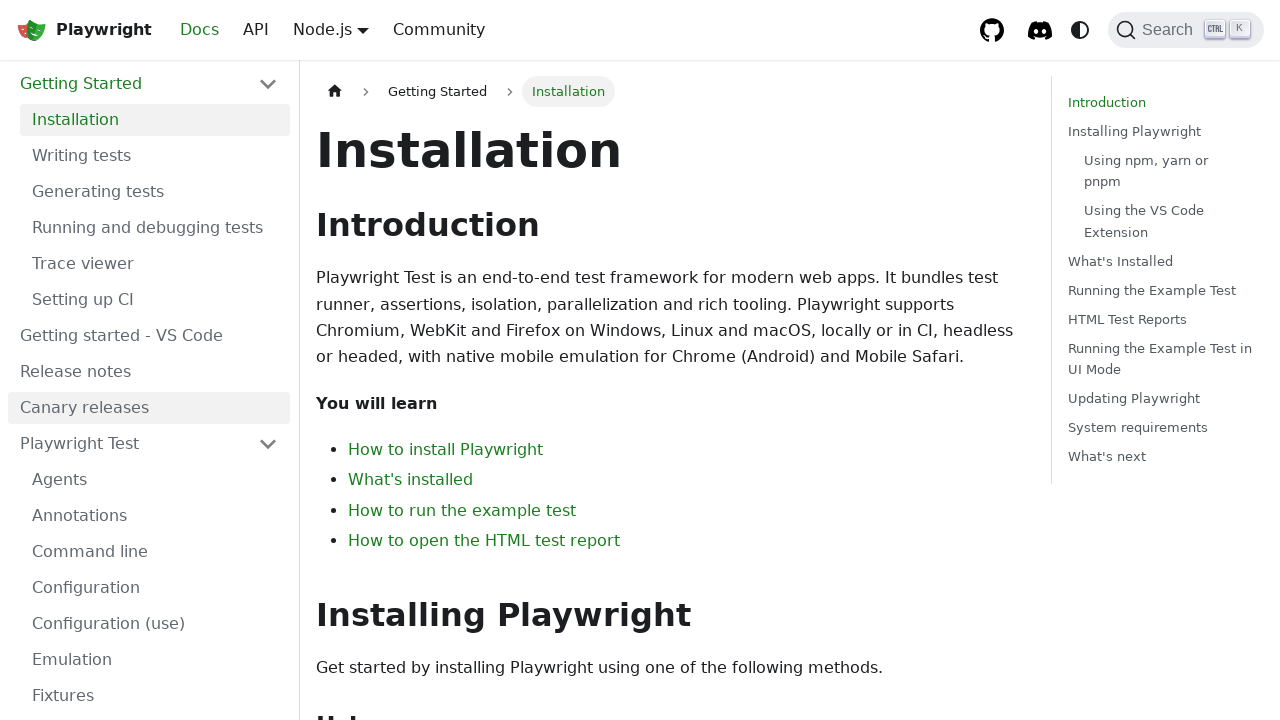